Navigates to the IGP homepage and clicks on a UI element

Starting URL: https://www.igp.com

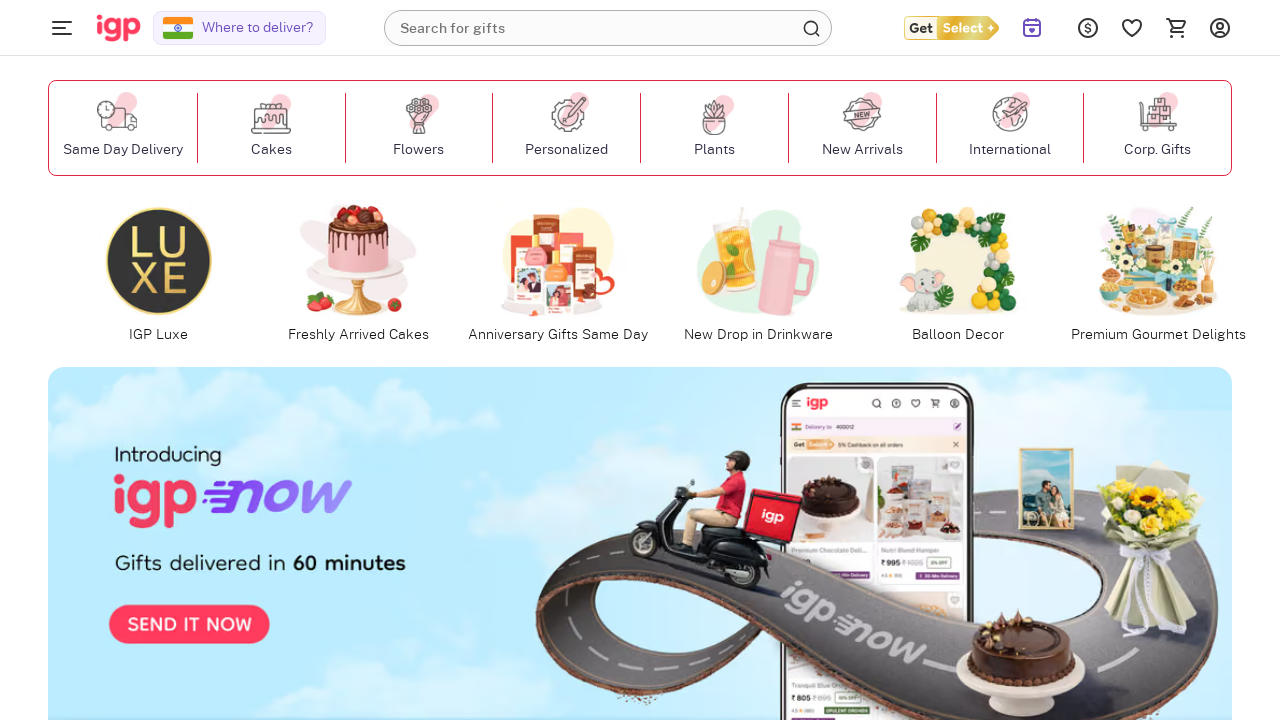

Navigated to IGP homepage
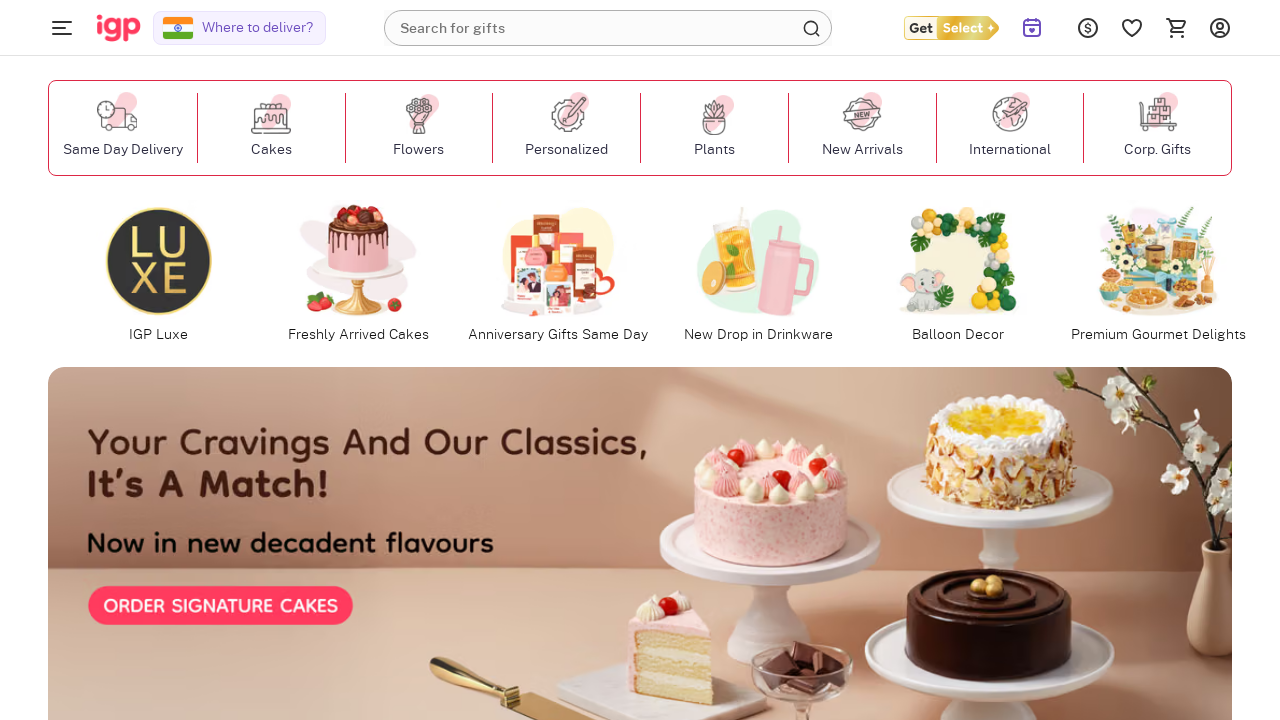

Clicked on the black image element at (1220, 28) on #img-black
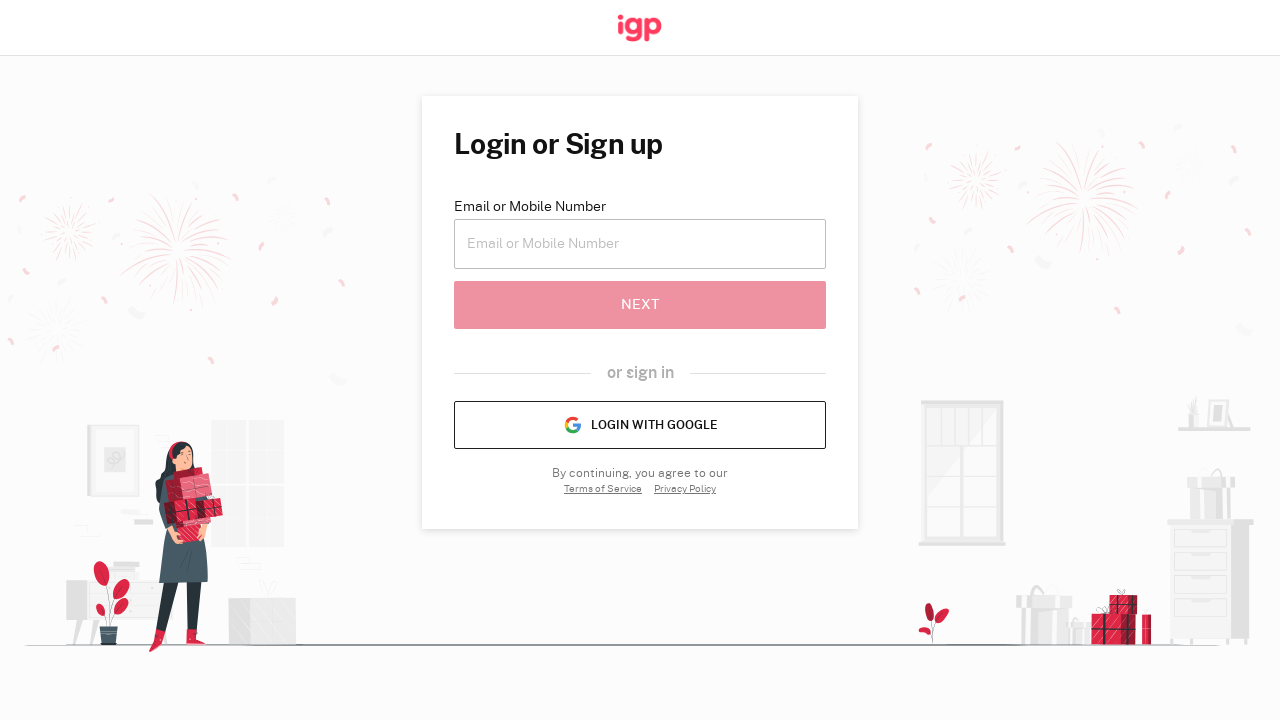

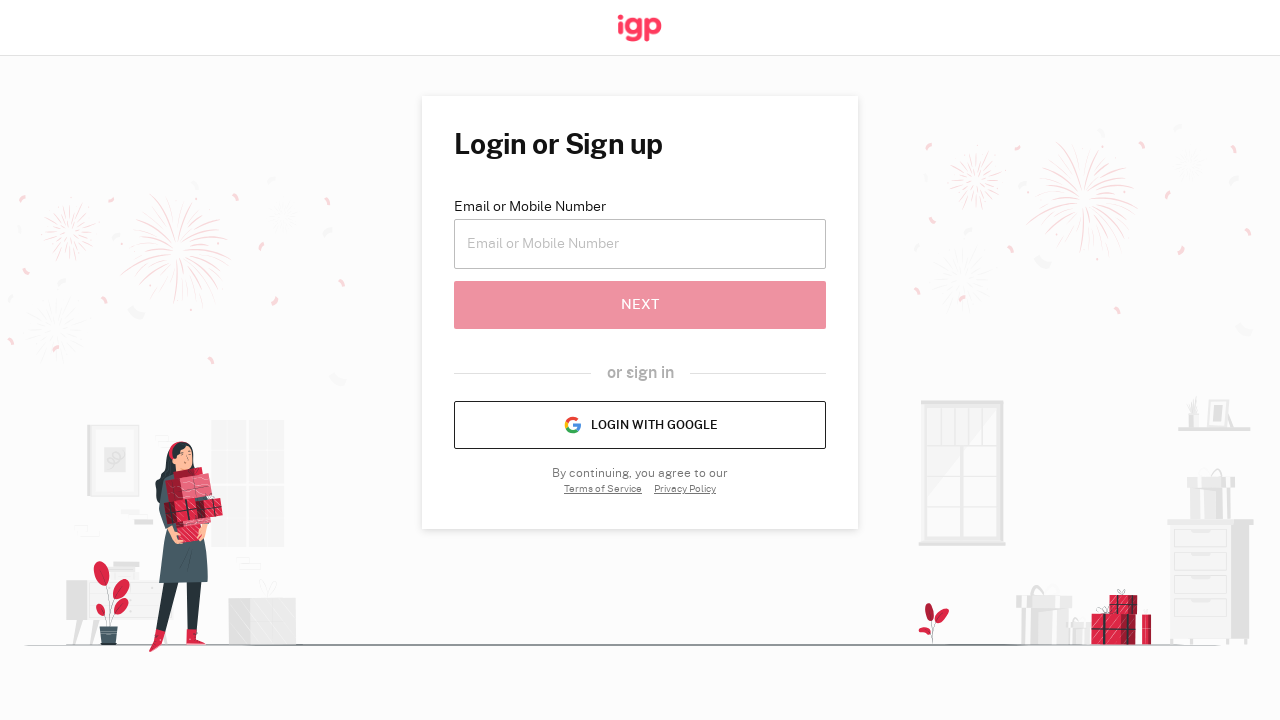